Tests browser alert handling by clicking a confirm button and accepting the alert dialog

Starting URL: https://demoqa.com/alerts

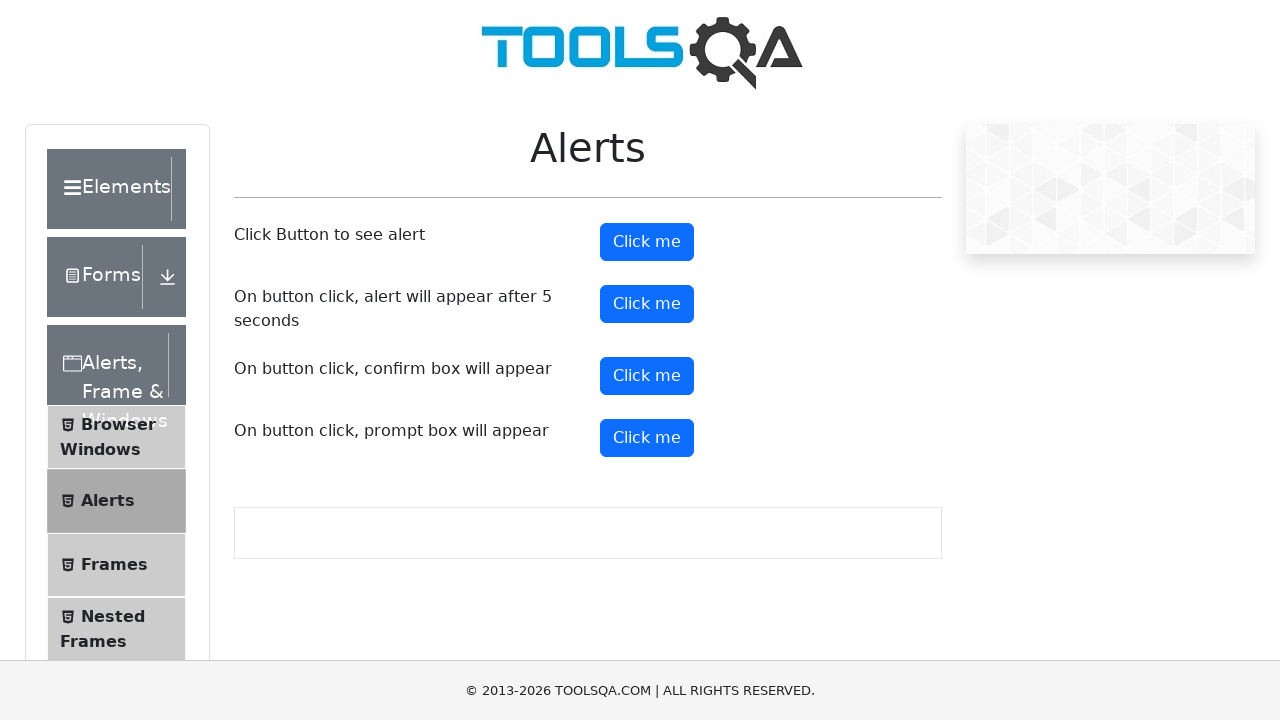

Clicked confirm button to trigger alert dialog at (647, 376) on #confirmButton
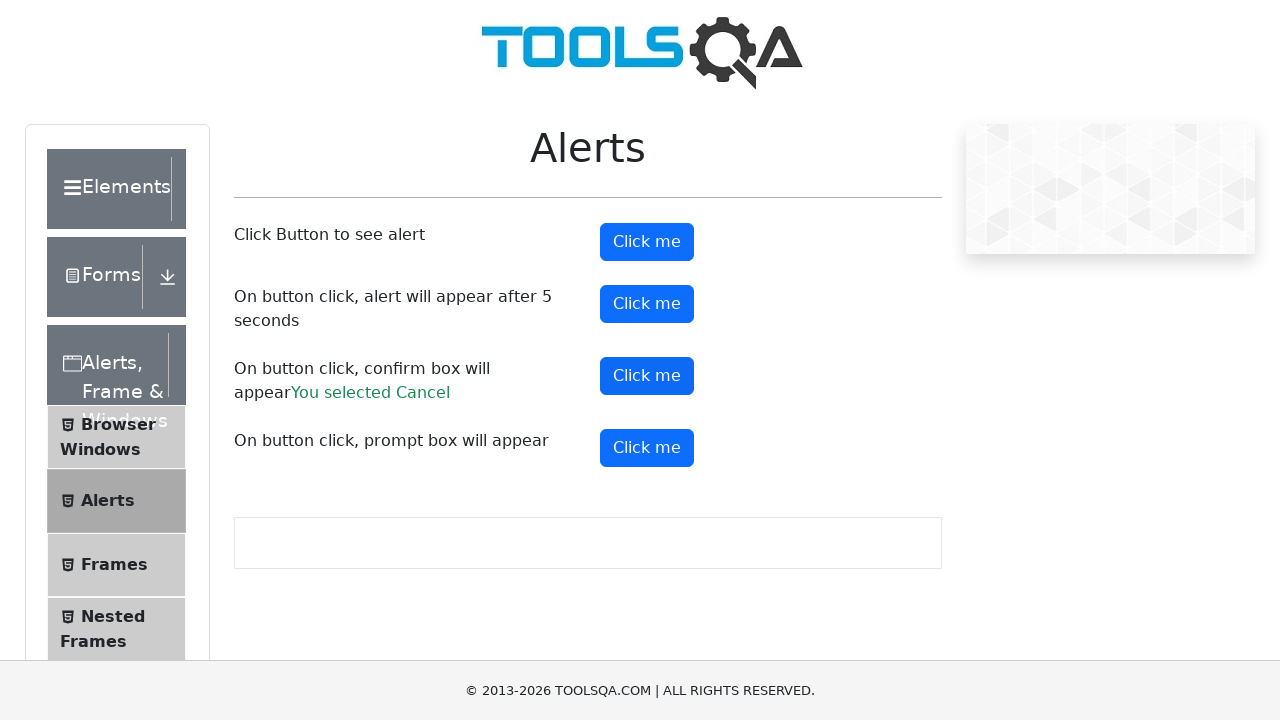

Set up dialog handler to accept alert
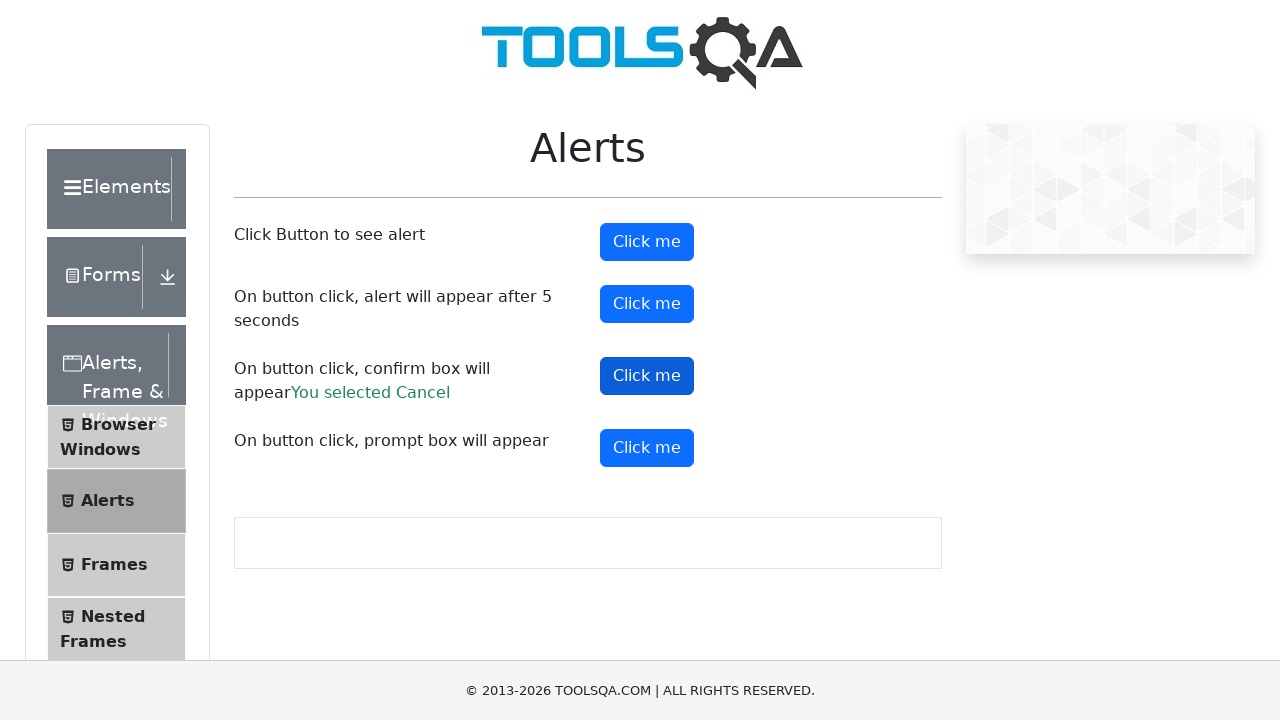

Waited for confirm result element to appear
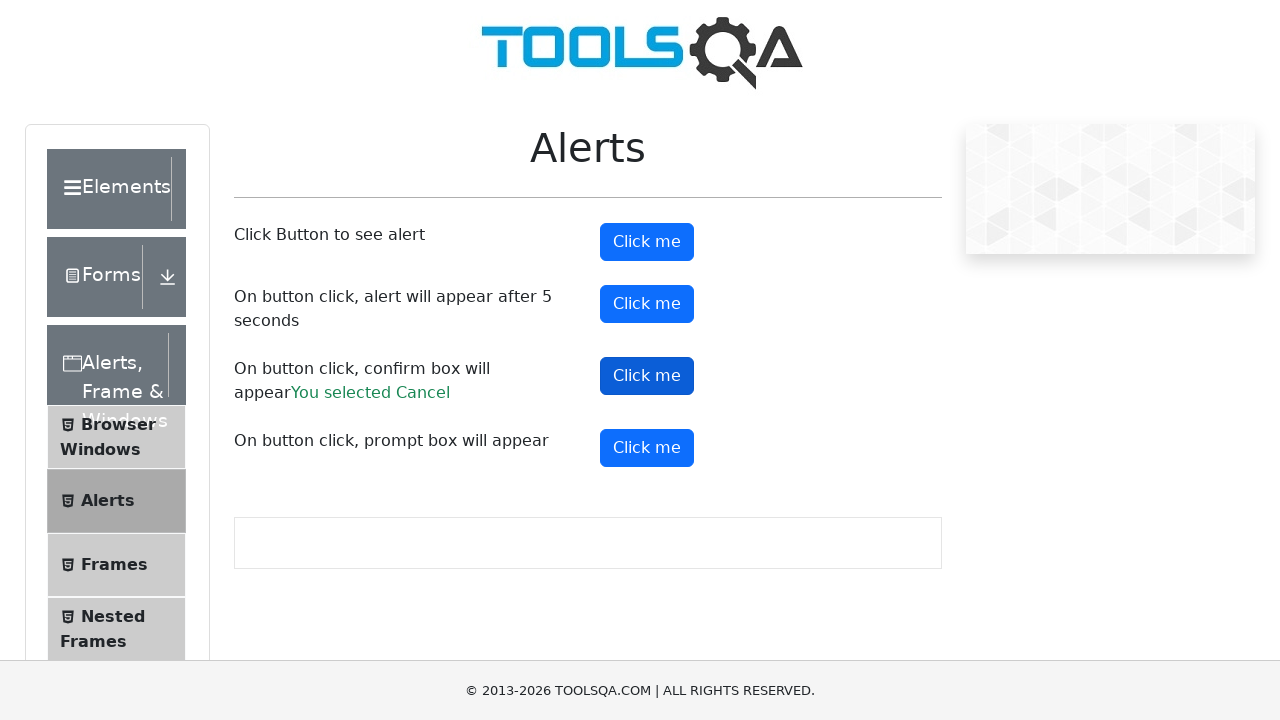

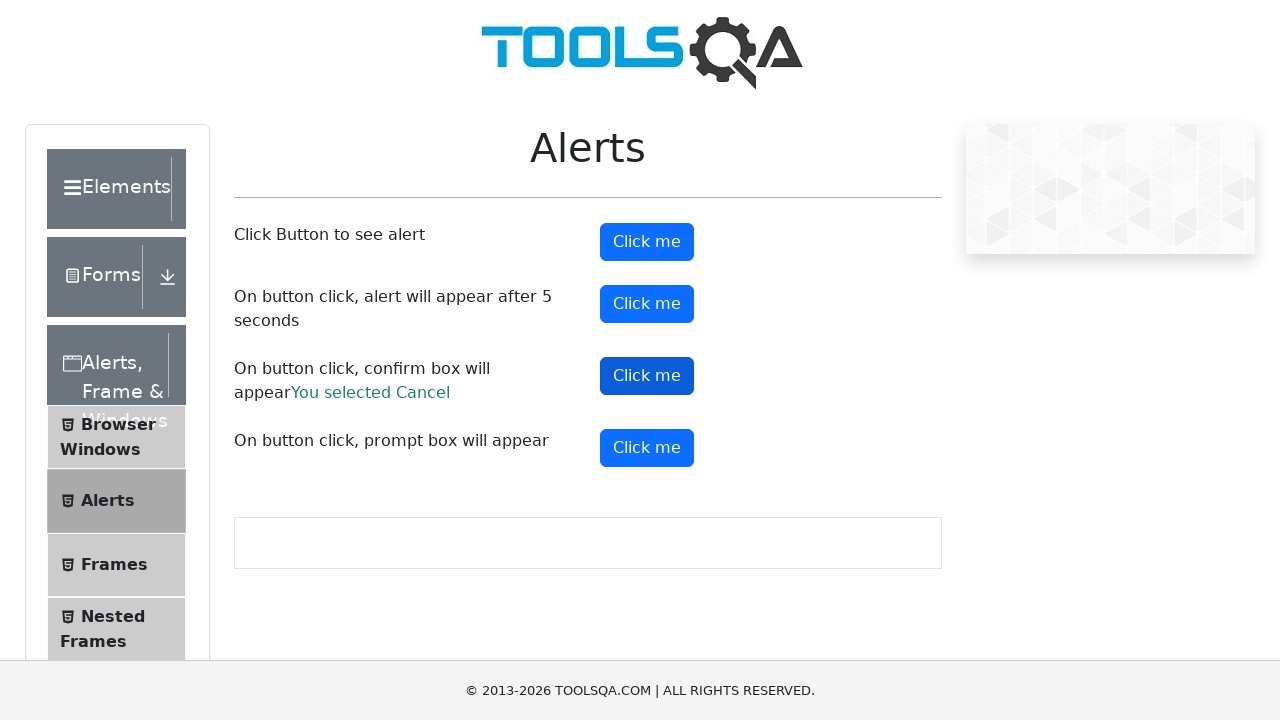